Tests the search functionality by clicking the search button, entering a query, and verifying search results

Starting URL: https://webdriver.io/

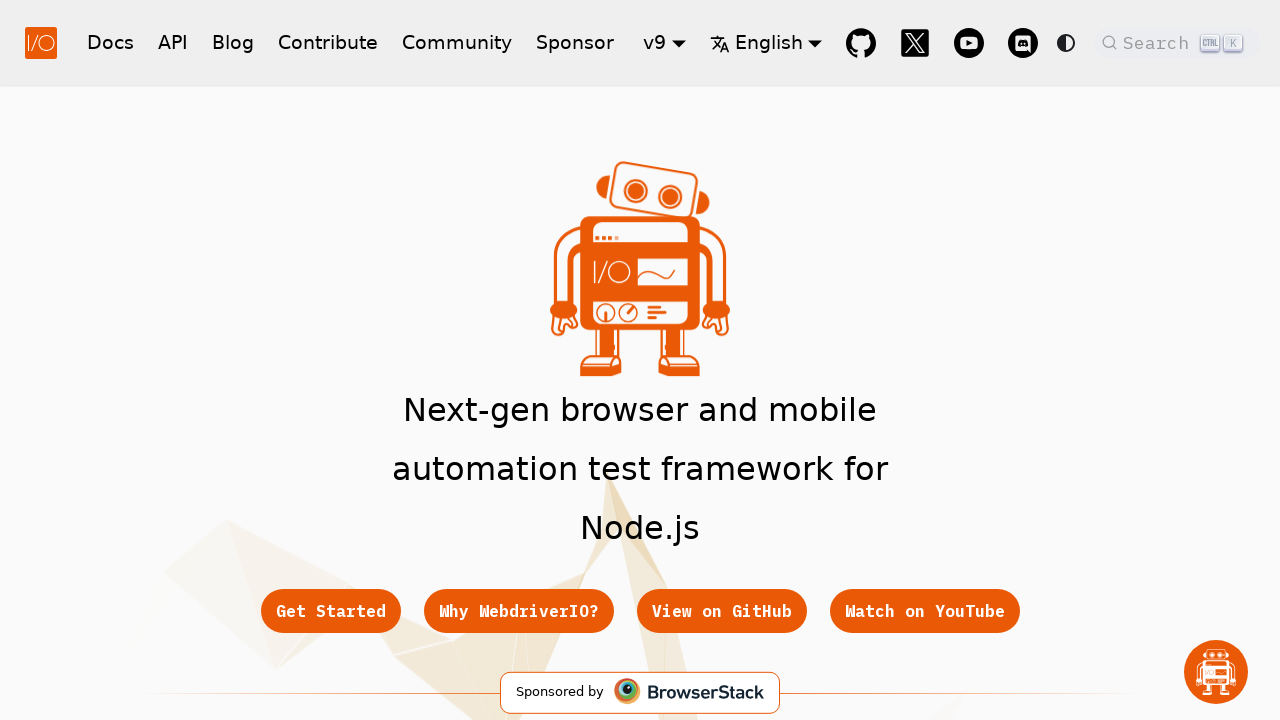

Clicked search button to open search modal at (1177, 42) on button.DocSearch
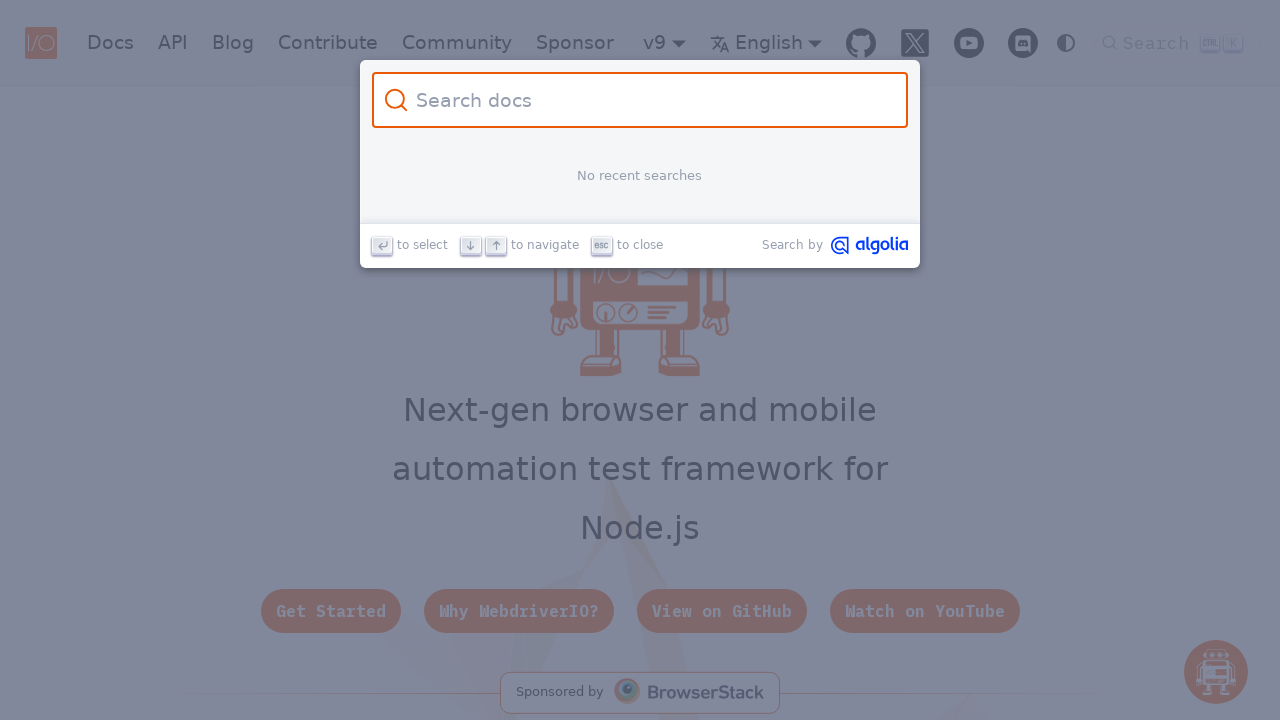

Entered 'Expect' in search field on .DocSearch-Input
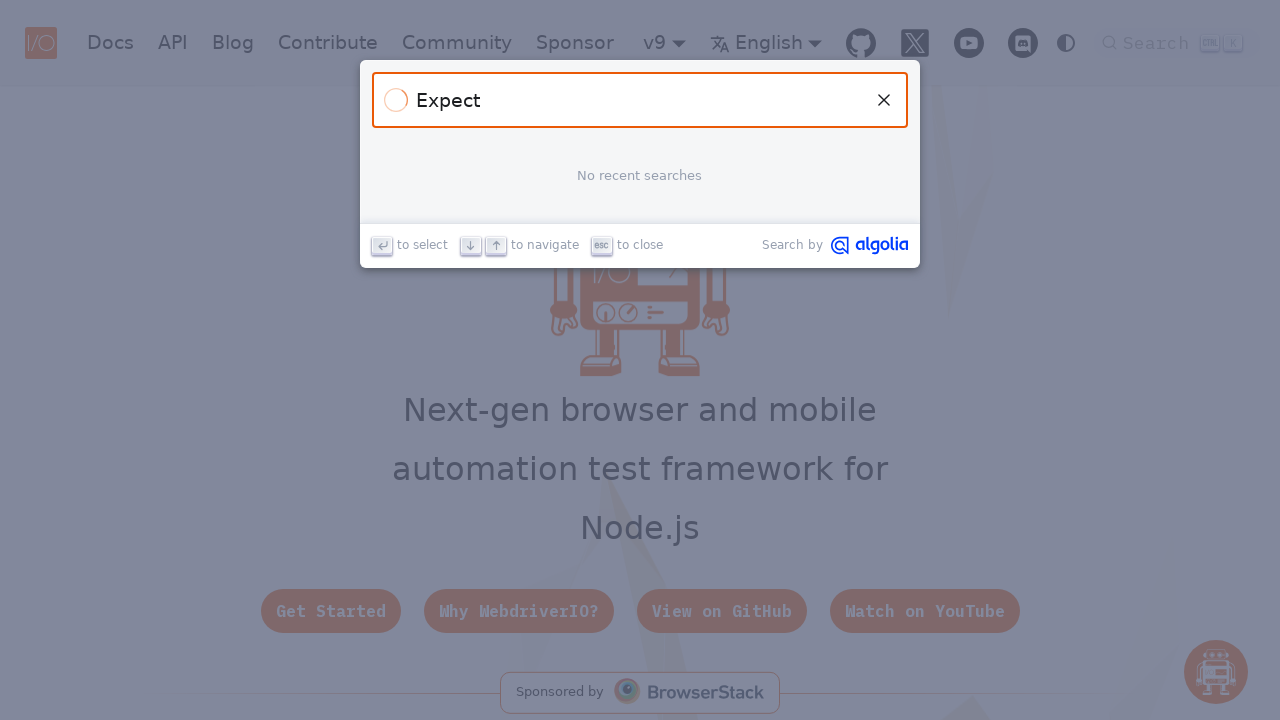

Search results appeared
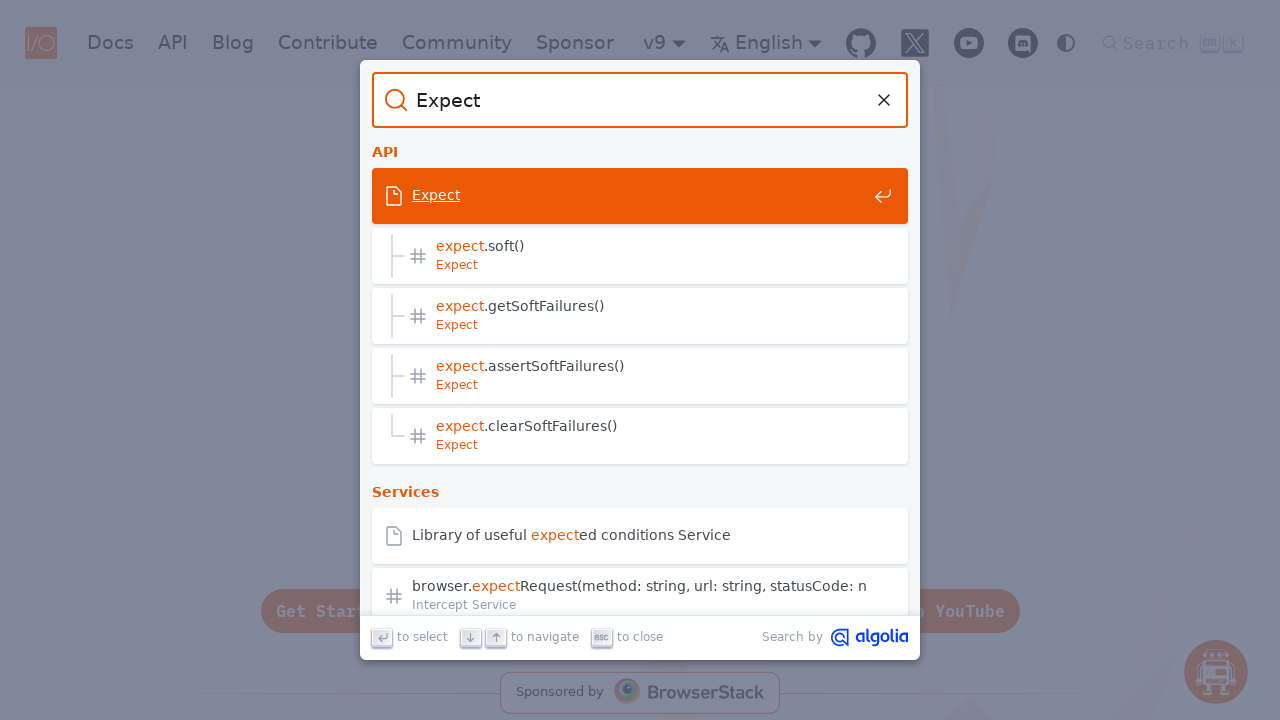

Clicked first search result at (640, 198) on .DocSearch-Hit >> nth=0
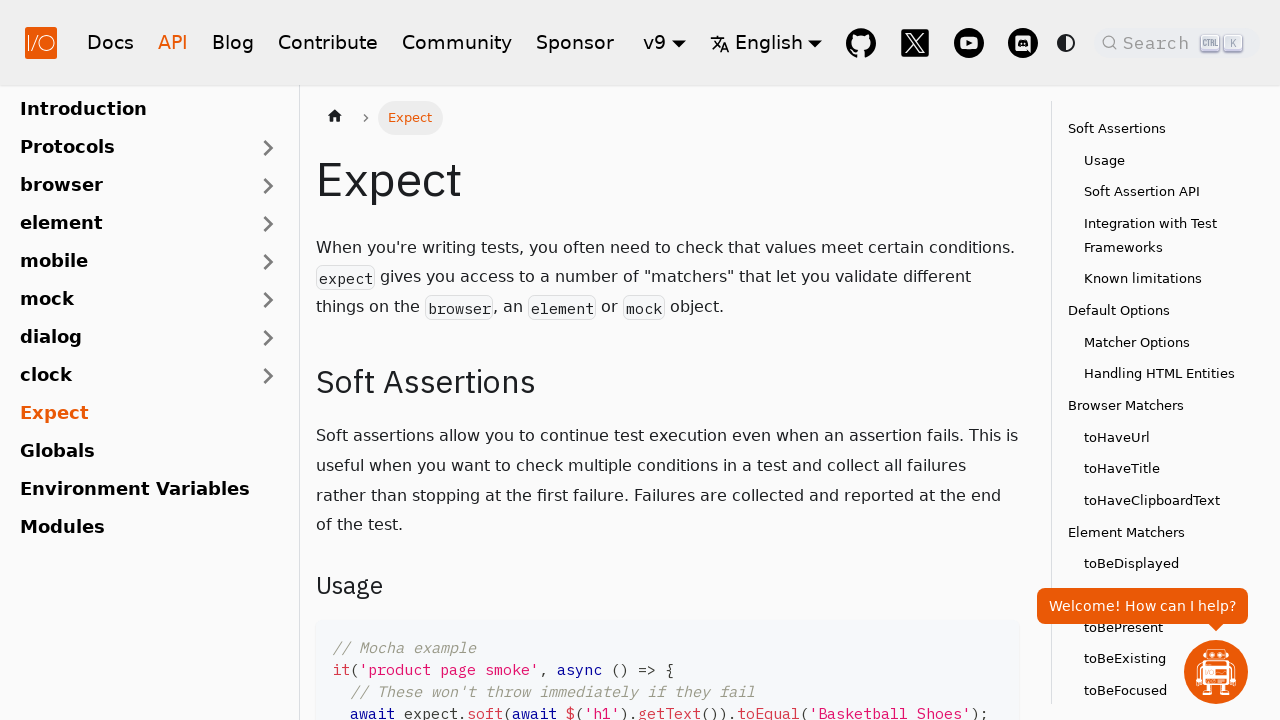

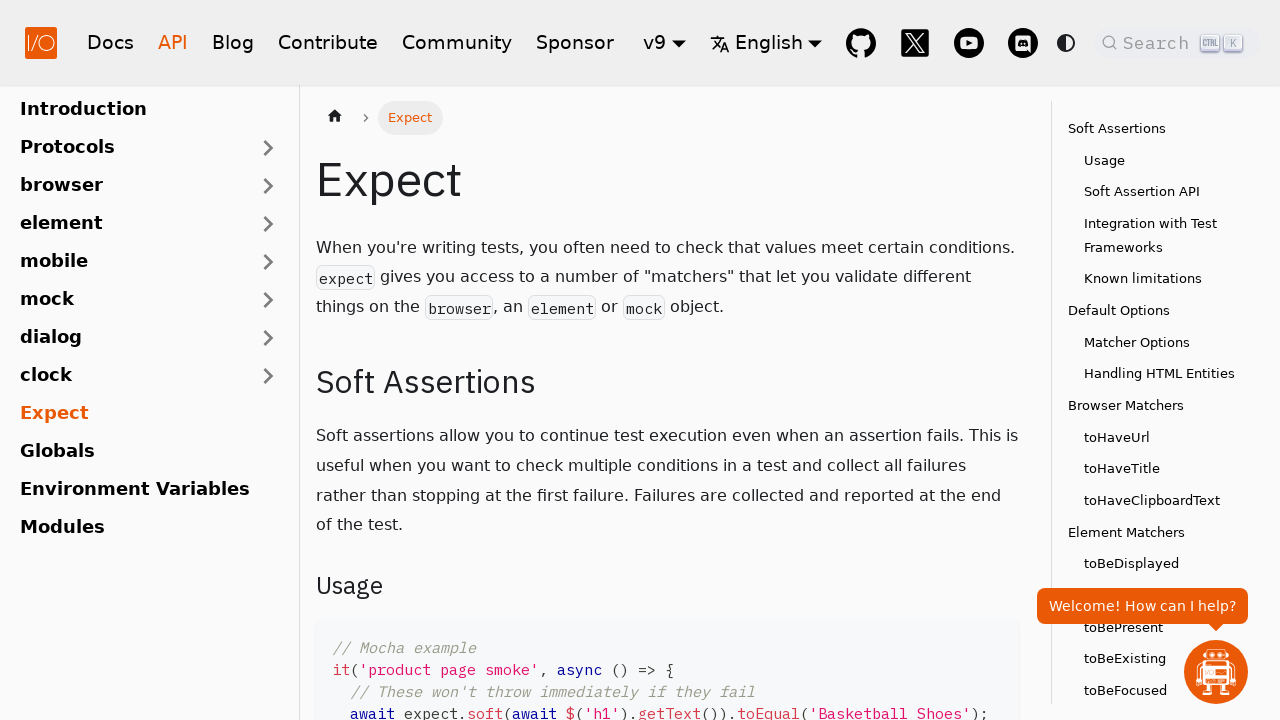